Tests the add/remove elements functionality by clicking the "Add Element" button twice to create two delete buttons, verifying two elements exist, then clicking one delete button and verifying only one element remains.

Starting URL: https://the-internet.herokuapp.com/add_remove_elements/

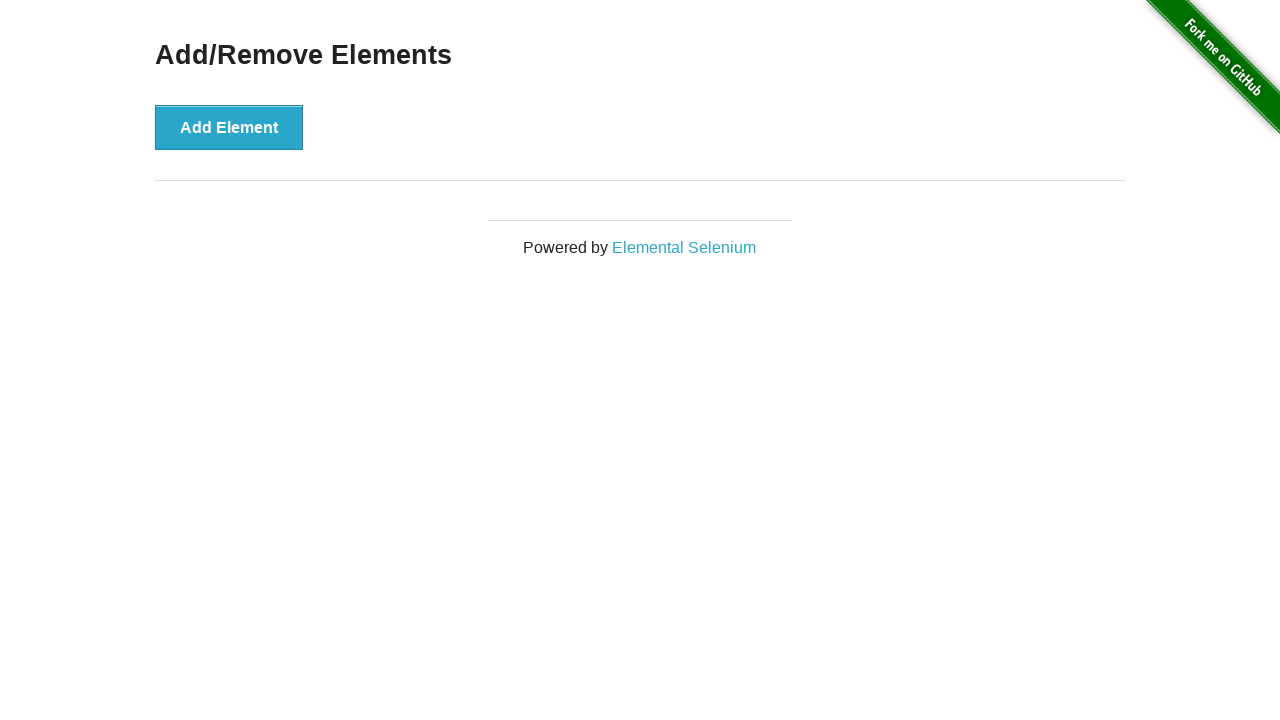

Clicked 'Add Element' button (first click) at (229, 127) on [onclick='addElement()']
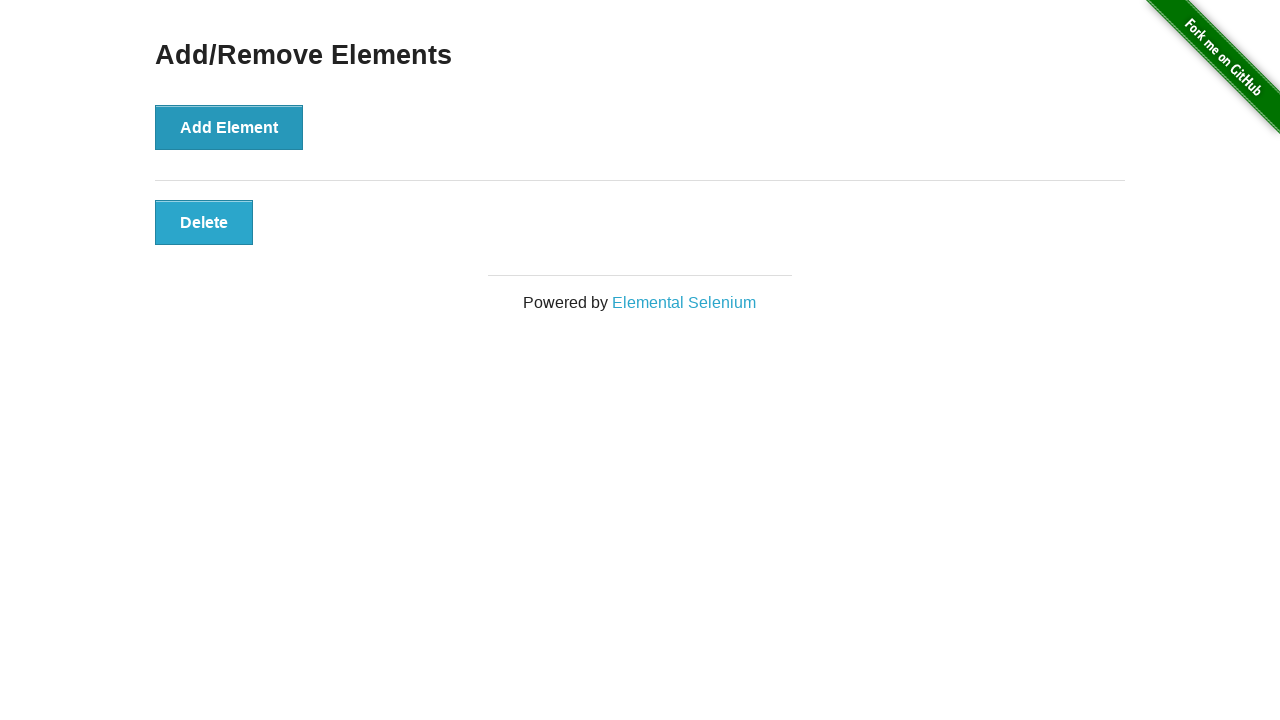

Clicked 'Add Element' button (second click) at (229, 127) on [onclick='addElement()']
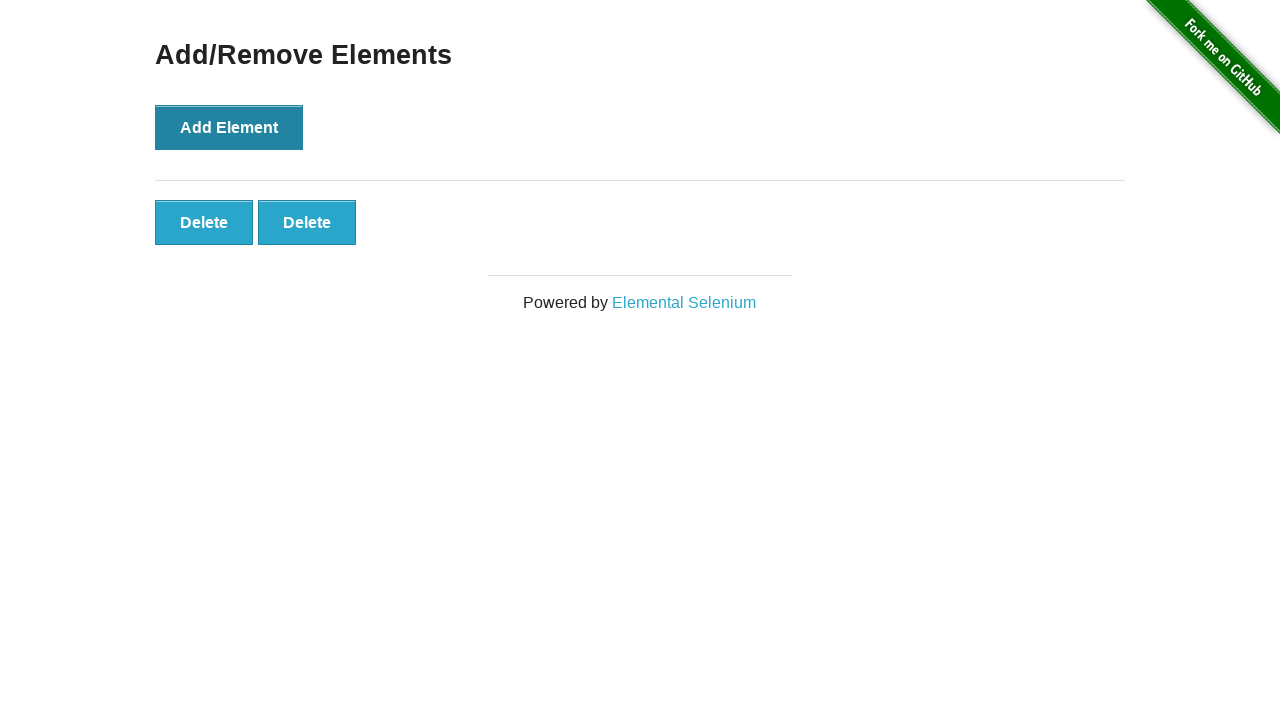

Verified that two delete buttons are present
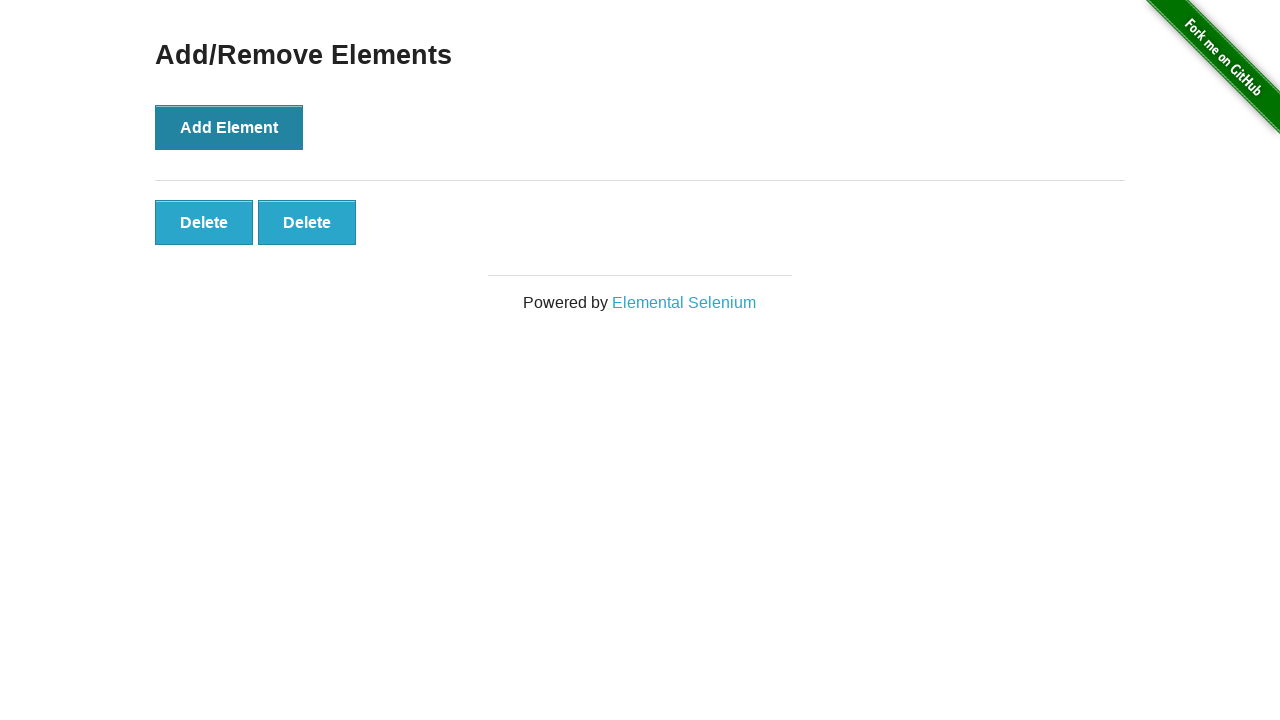

Clicked the second delete button to remove one element at (307, 222) on [onclick='deleteElement()'] >> nth=1
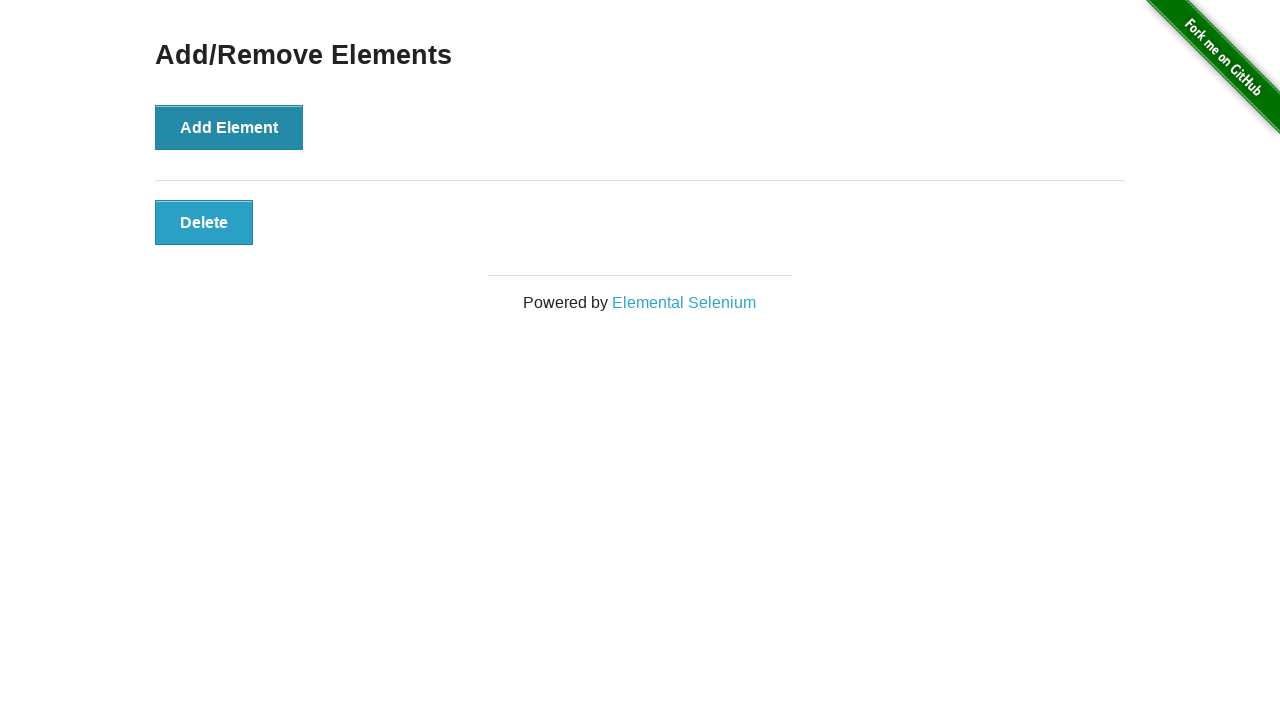

Verified that only one delete button remains
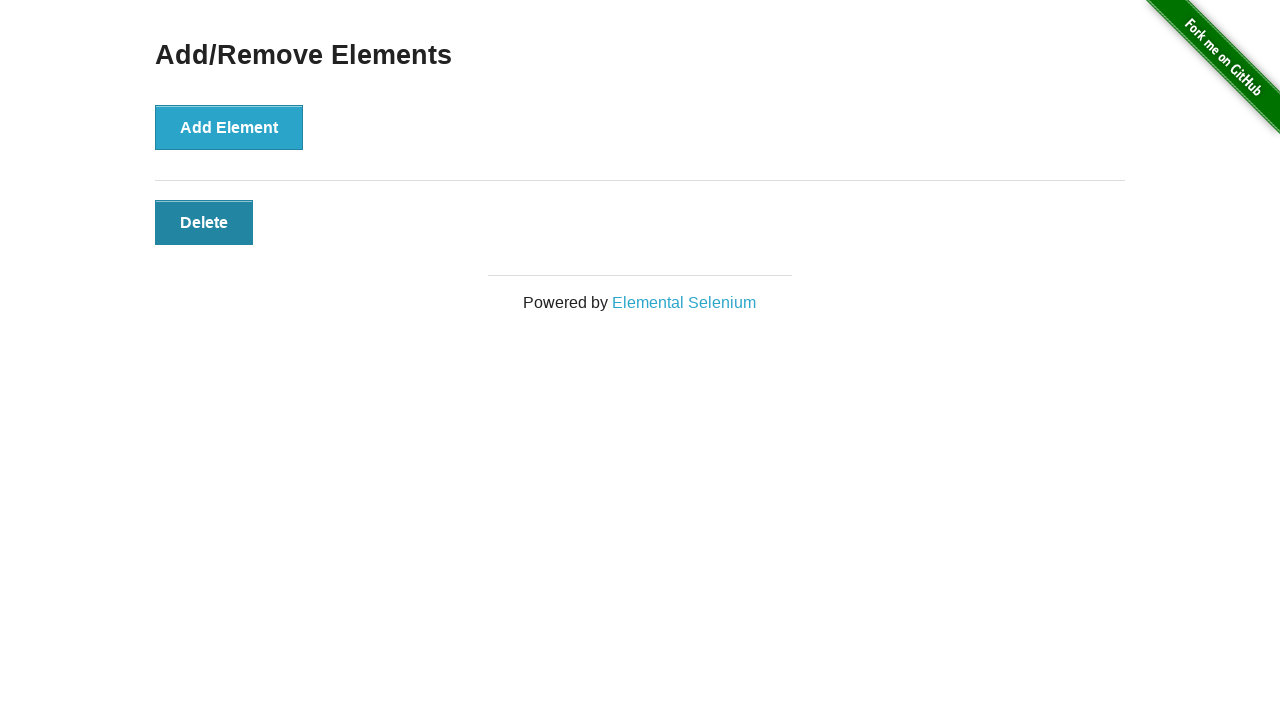

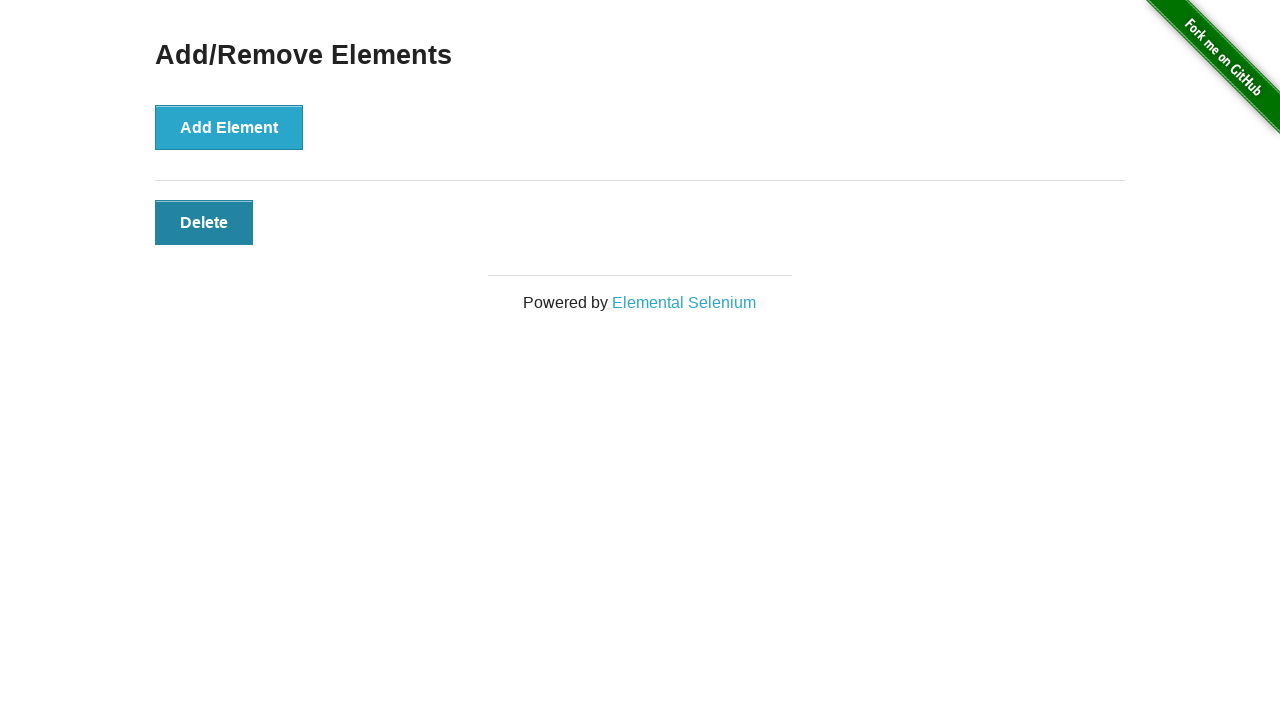